Tests form validation by navigating to the registration page and clicking submit without filling any fields, then verifying error messages appear

Starting URL: https://parabank.parasoft.com/parabank/index.htm

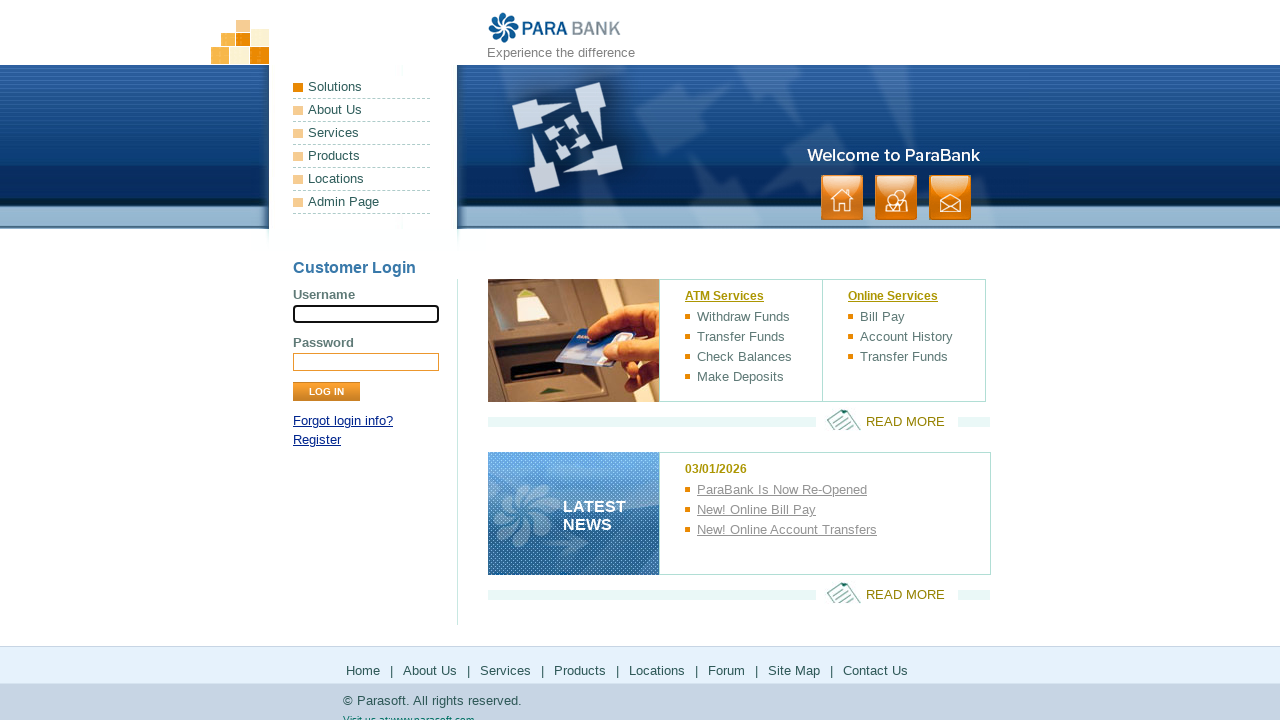

Clicked Register link on index page at (317, 440) on xpath=//*[@id='loginPanel']/p[2]/a
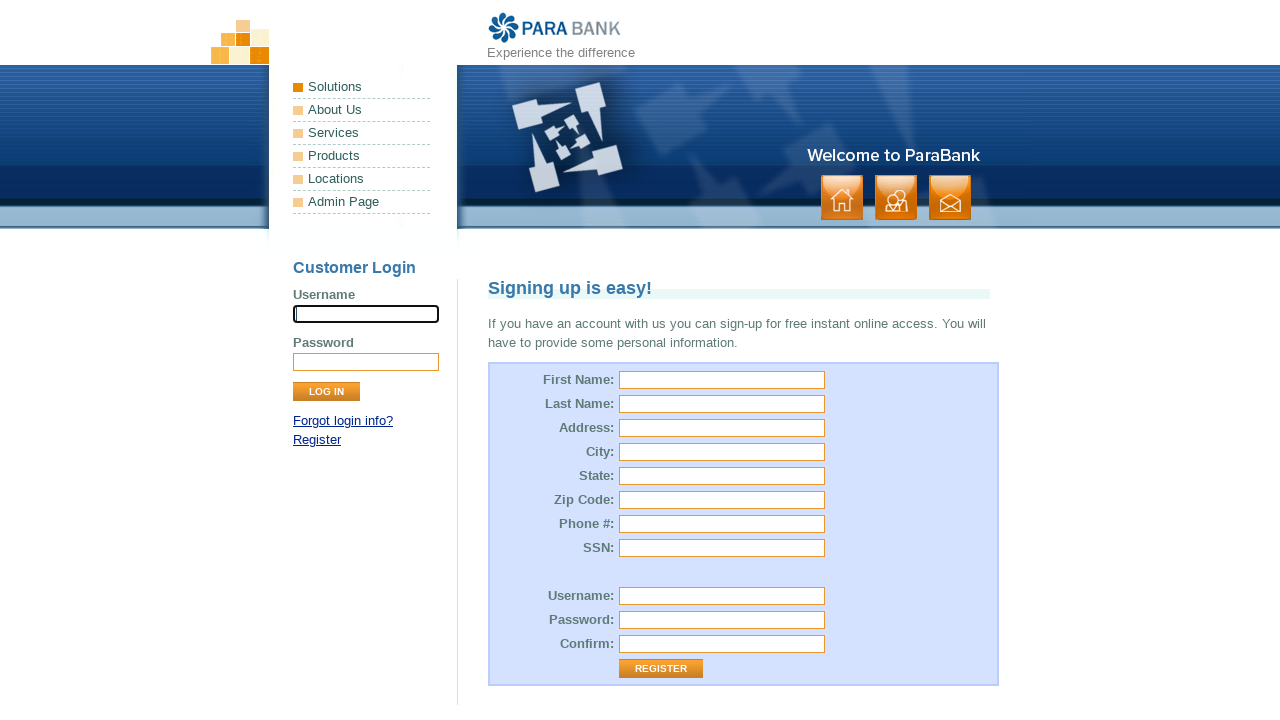

Registration page loaded and firstName field is visible
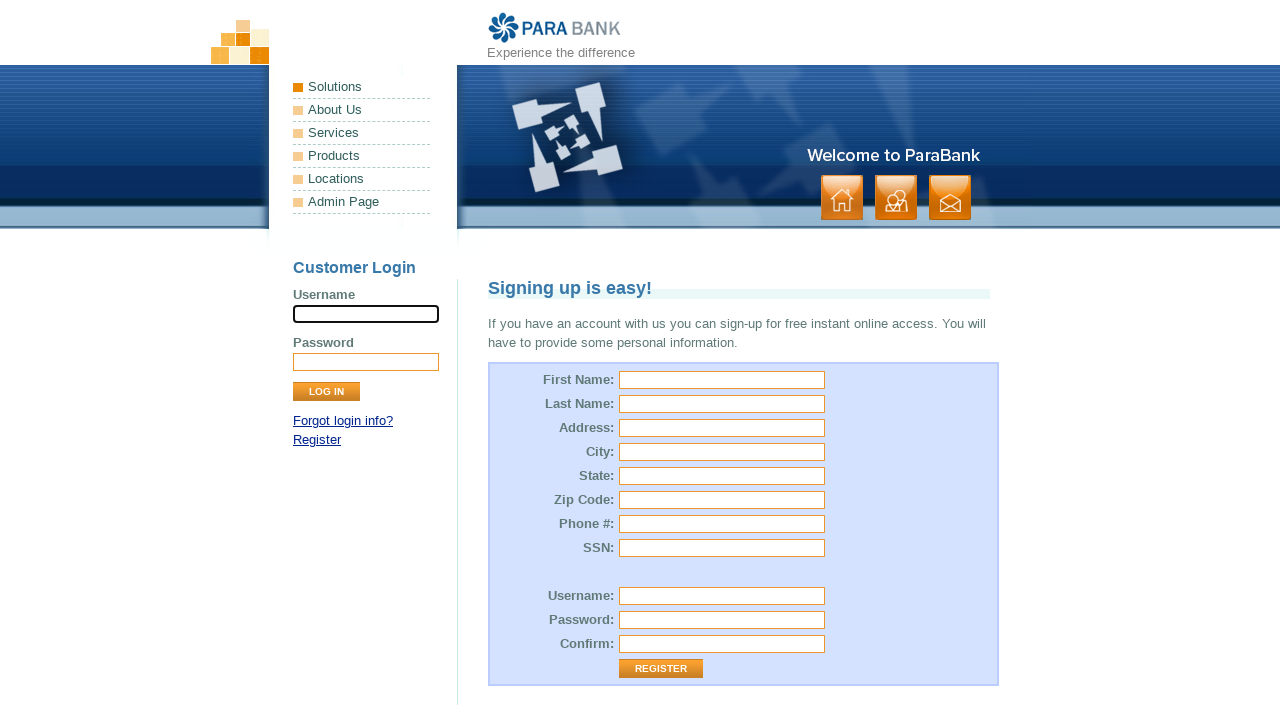

Clicked Register button without filling any form fields at (661, 669) on input[type='submit'][value='Register']
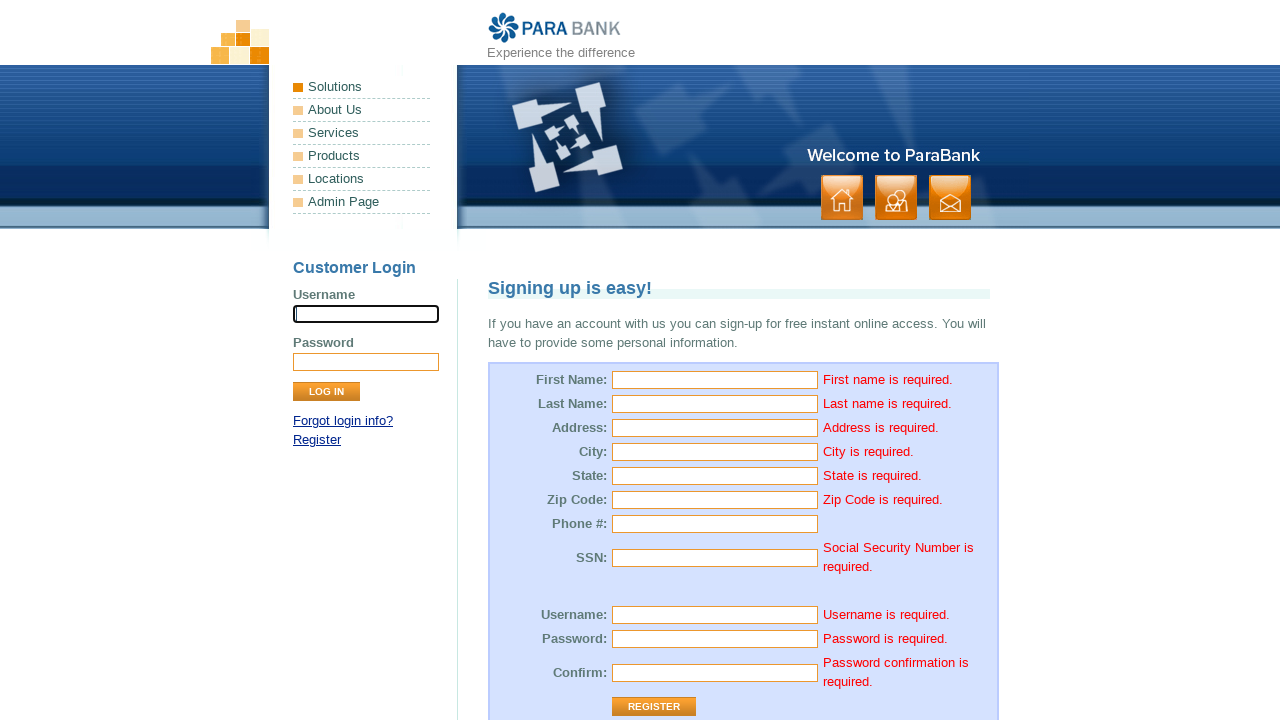

Form validation error message appeared for firstName field
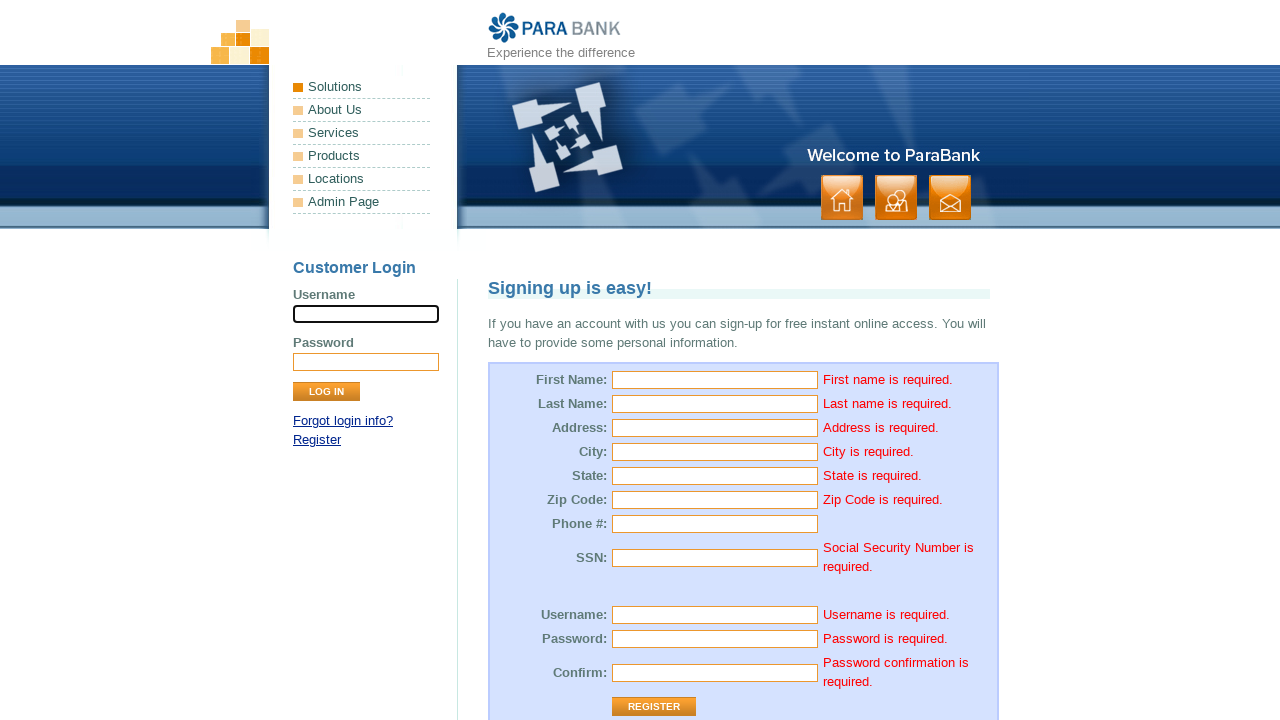

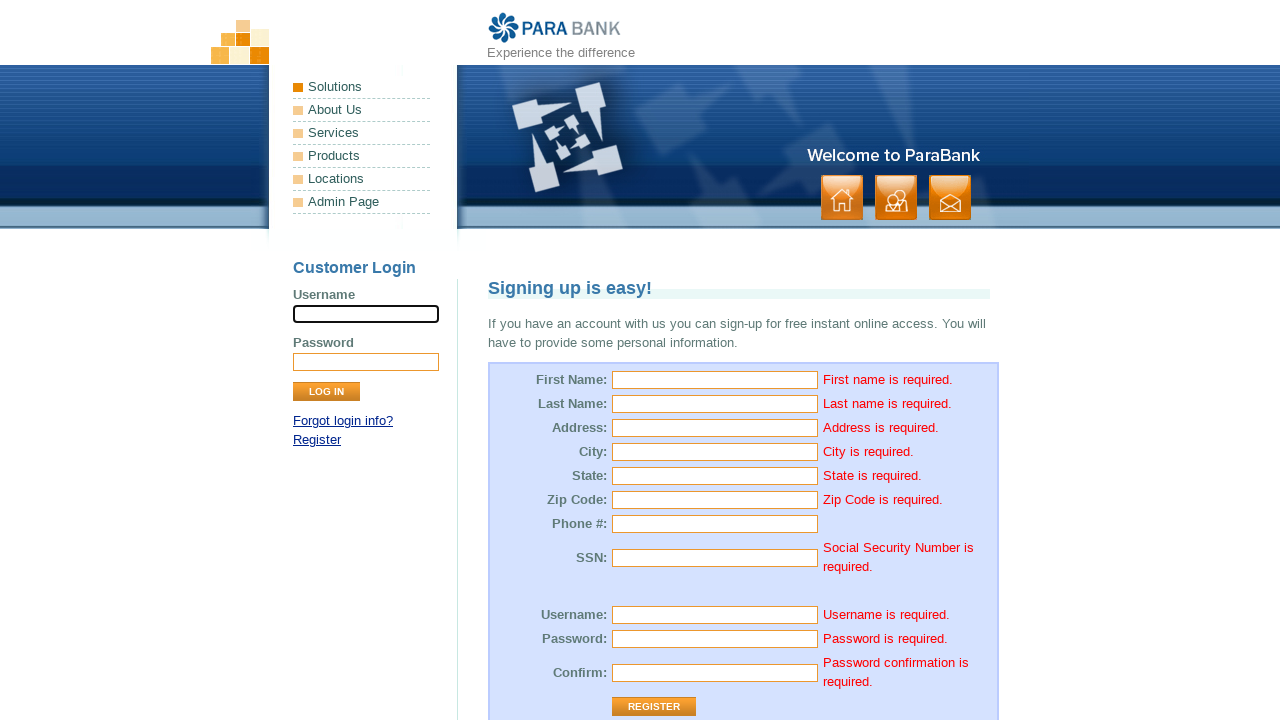